Verifies that navigating to automationexercise.com loads the homepage correctly by checking the current URL

Starting URL: https://automationexercise.com

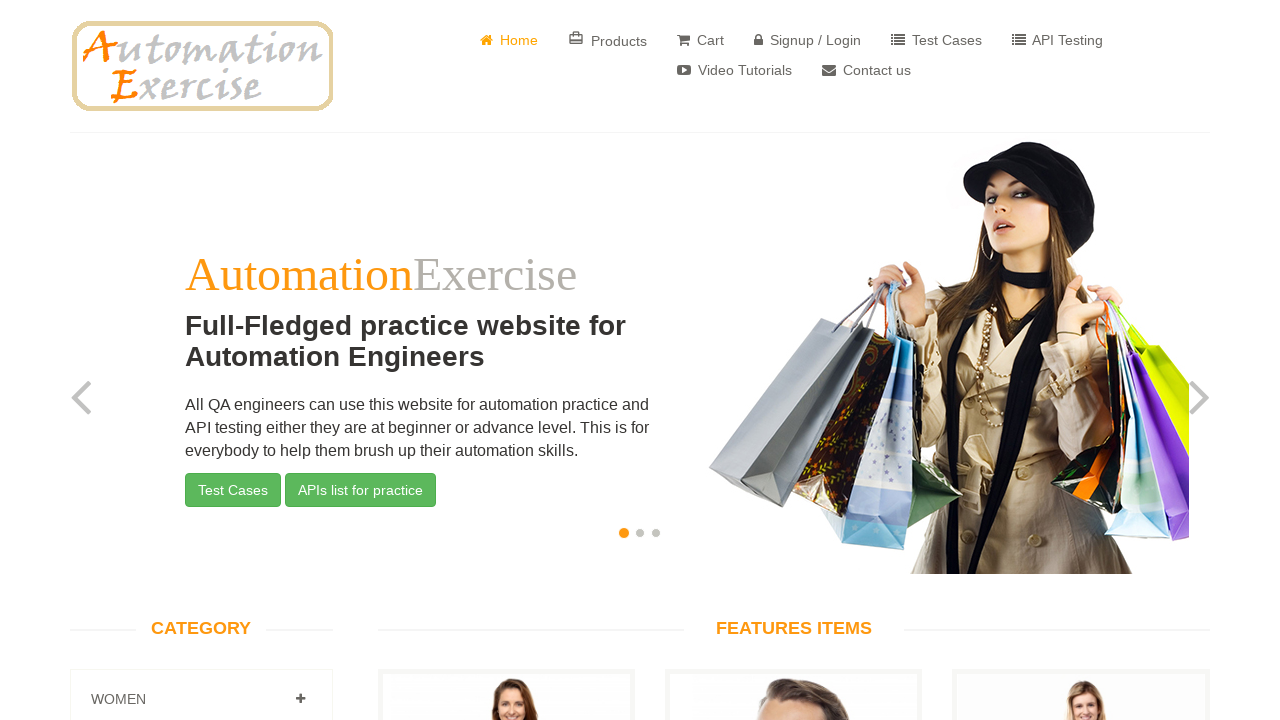

Page load state reached domcontentloaded
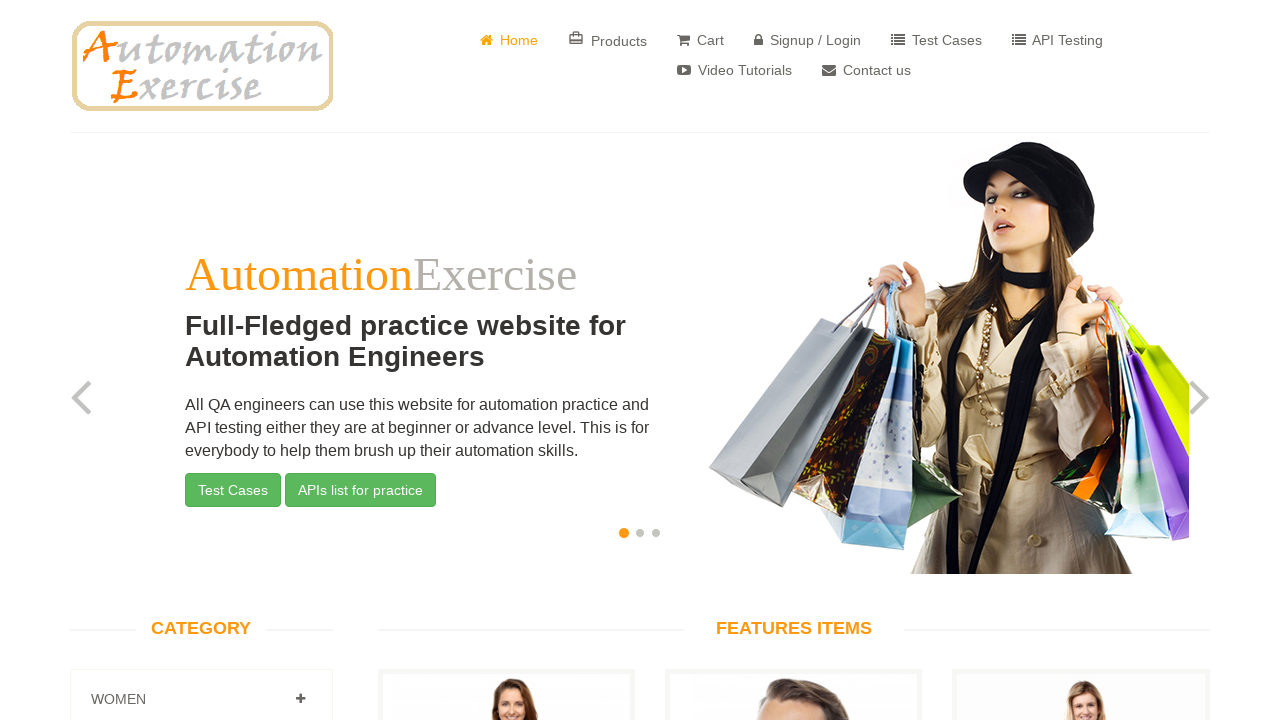

Verified current URL matches automationexercise.com homepage pattern
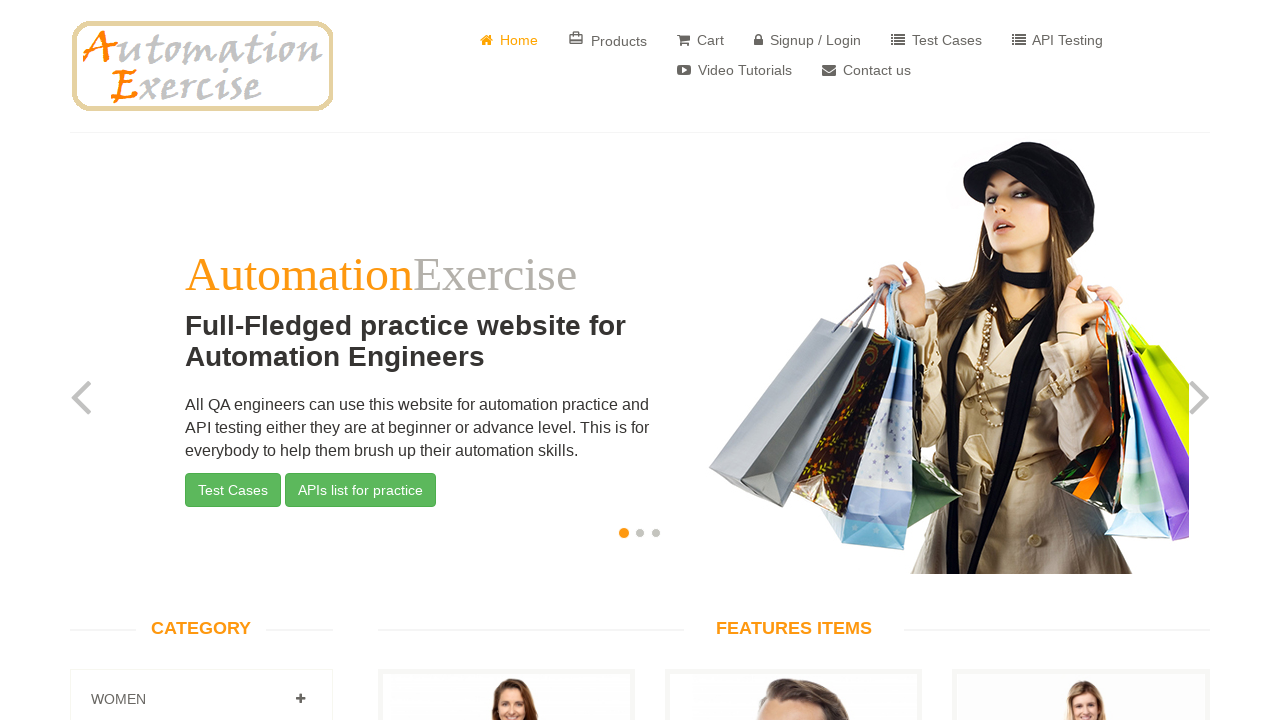

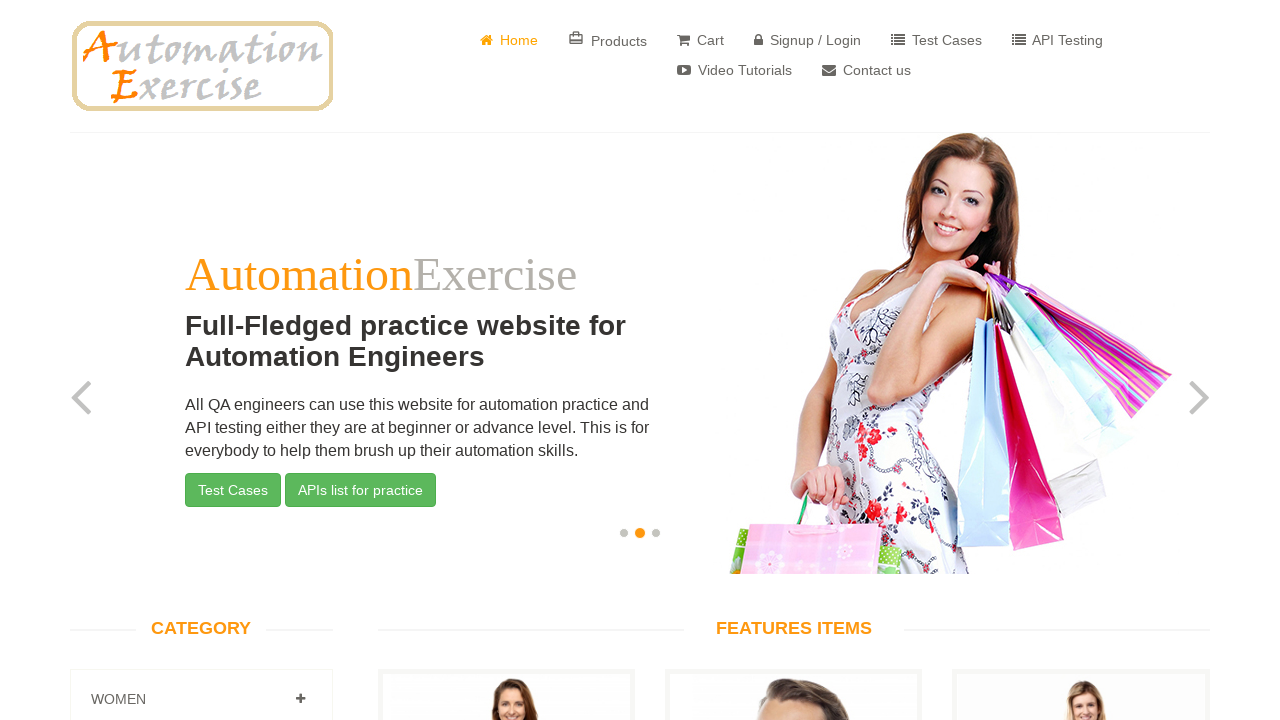